Tests the subscription functionality on automationexercise.com by clicking the home link, scrolling to the bottom of the page, entering an email address in the subscription form, and verifying the success message.

Starting URL: https://automationexercise.com/

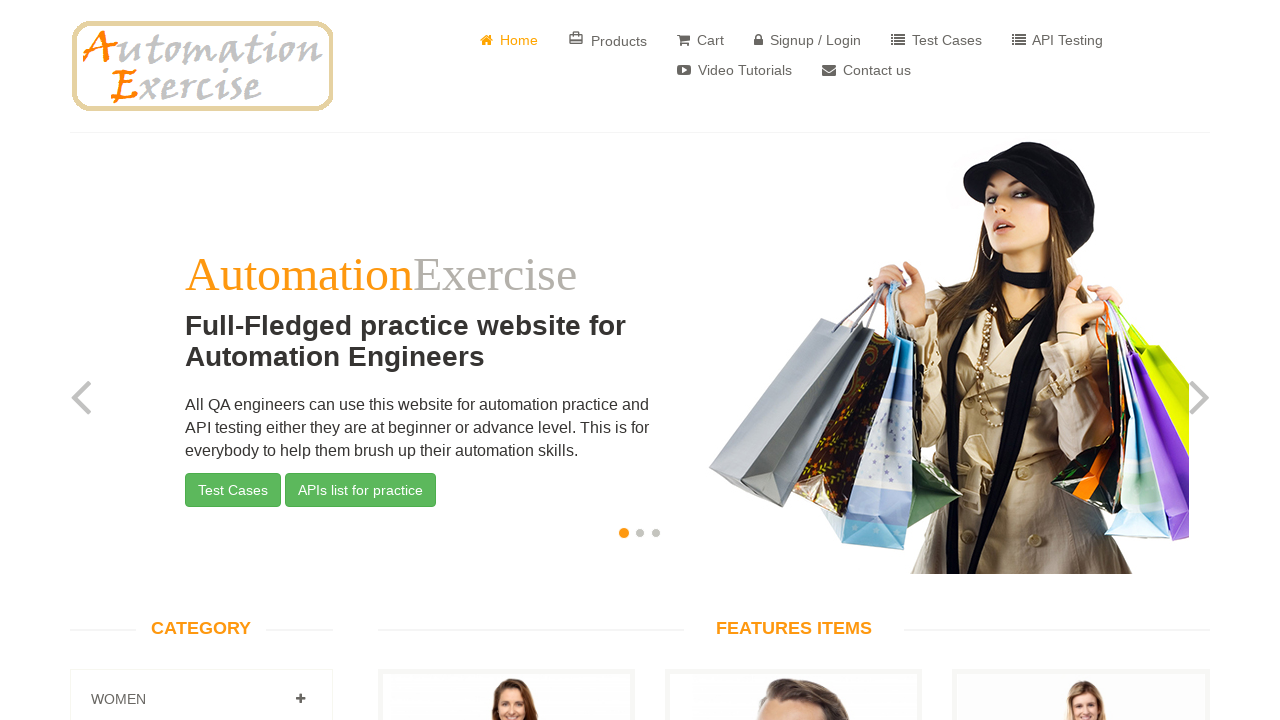

Clicked on the Home link in the header at (509, 35) on xpath=//*[@id="header"]/div/div/div/div[2]/div/ul/li[1]
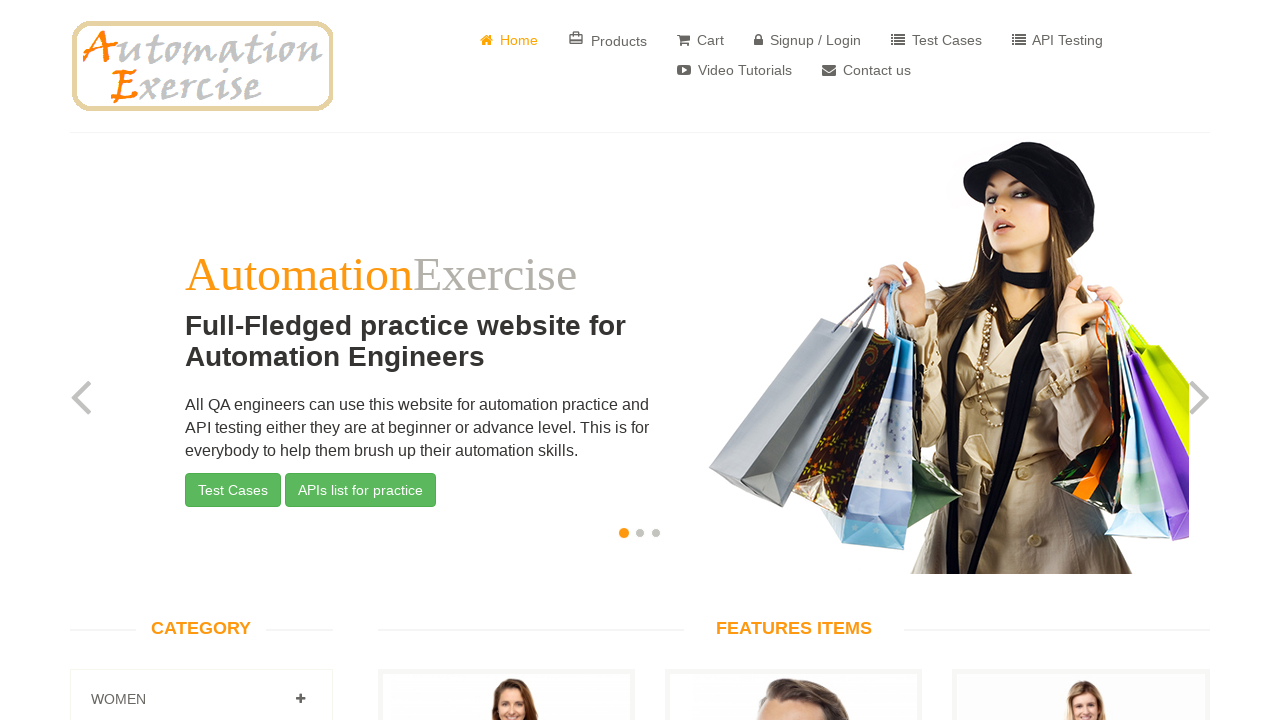

Scrolled to the bottom of the page
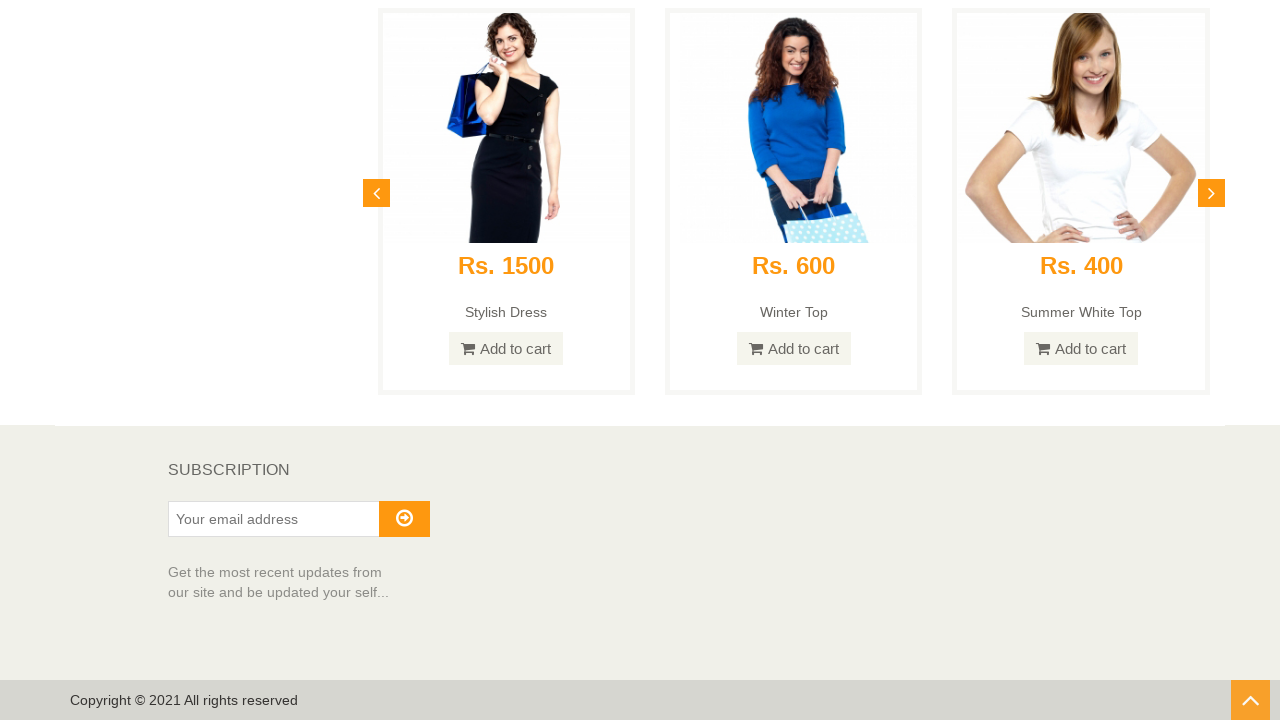

Waited 1000ms for content to load
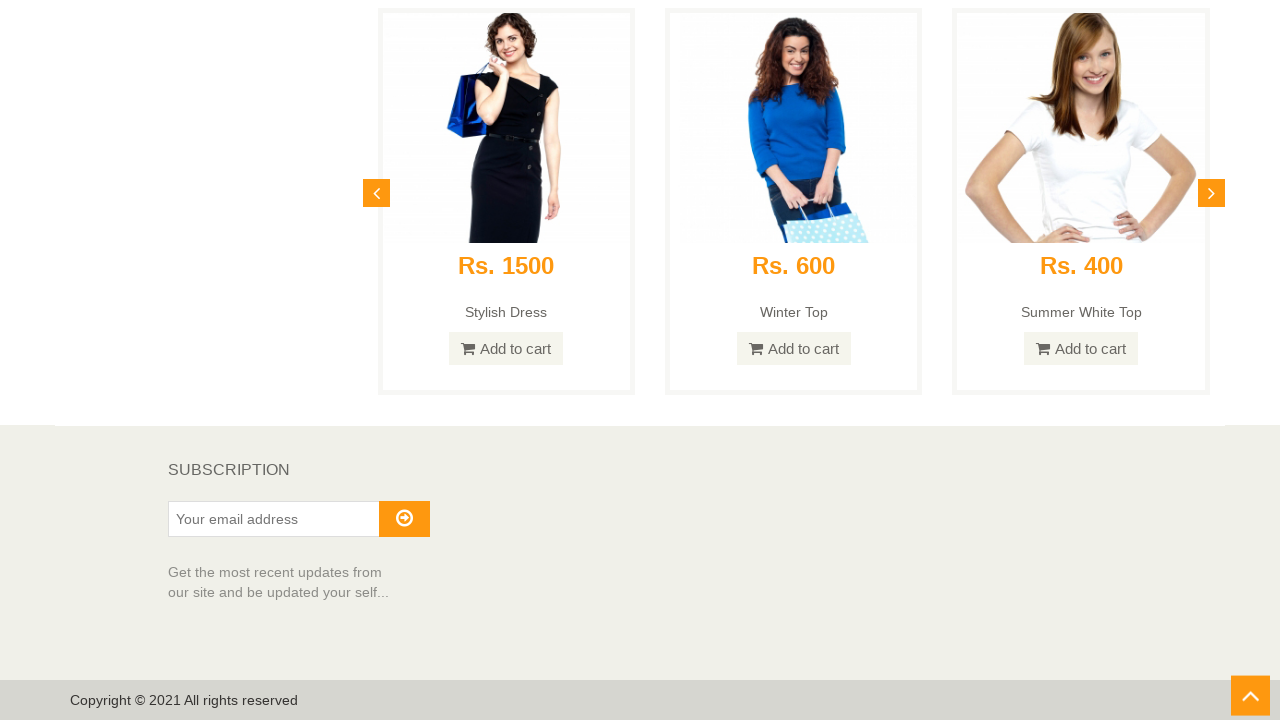

Scrolled to bottom to check for more content
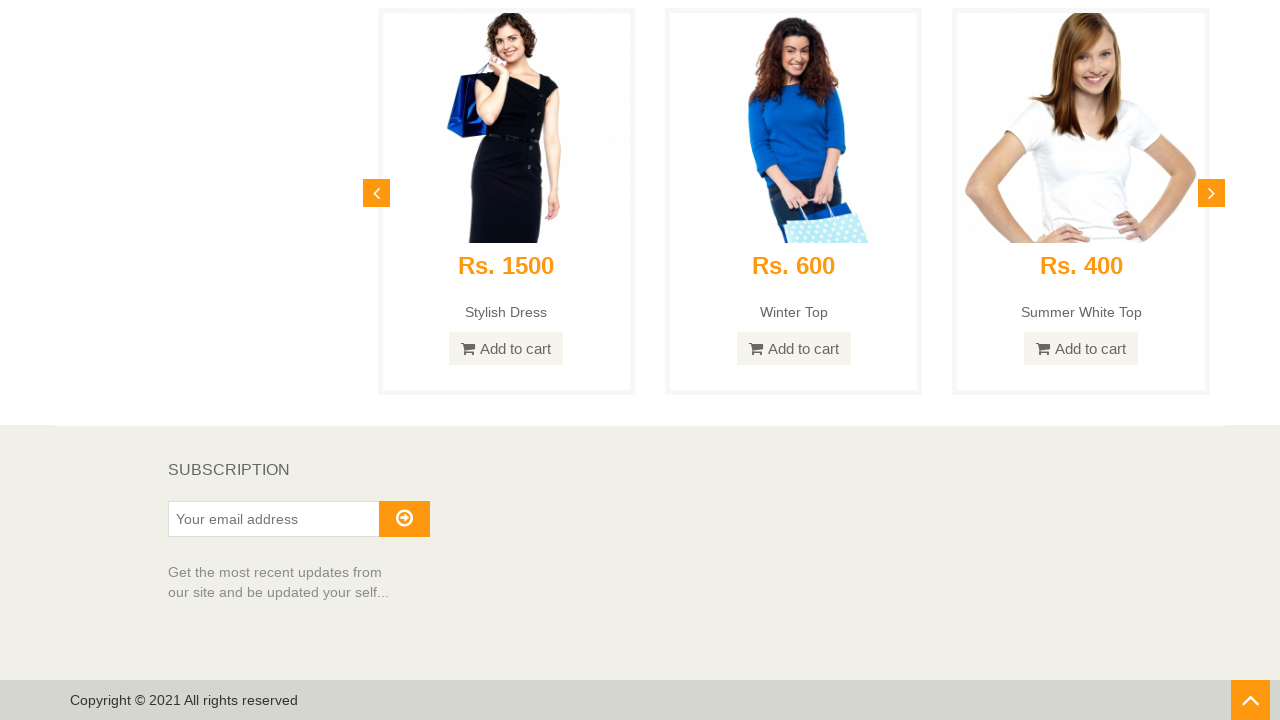

Waited 1000ms for additional content
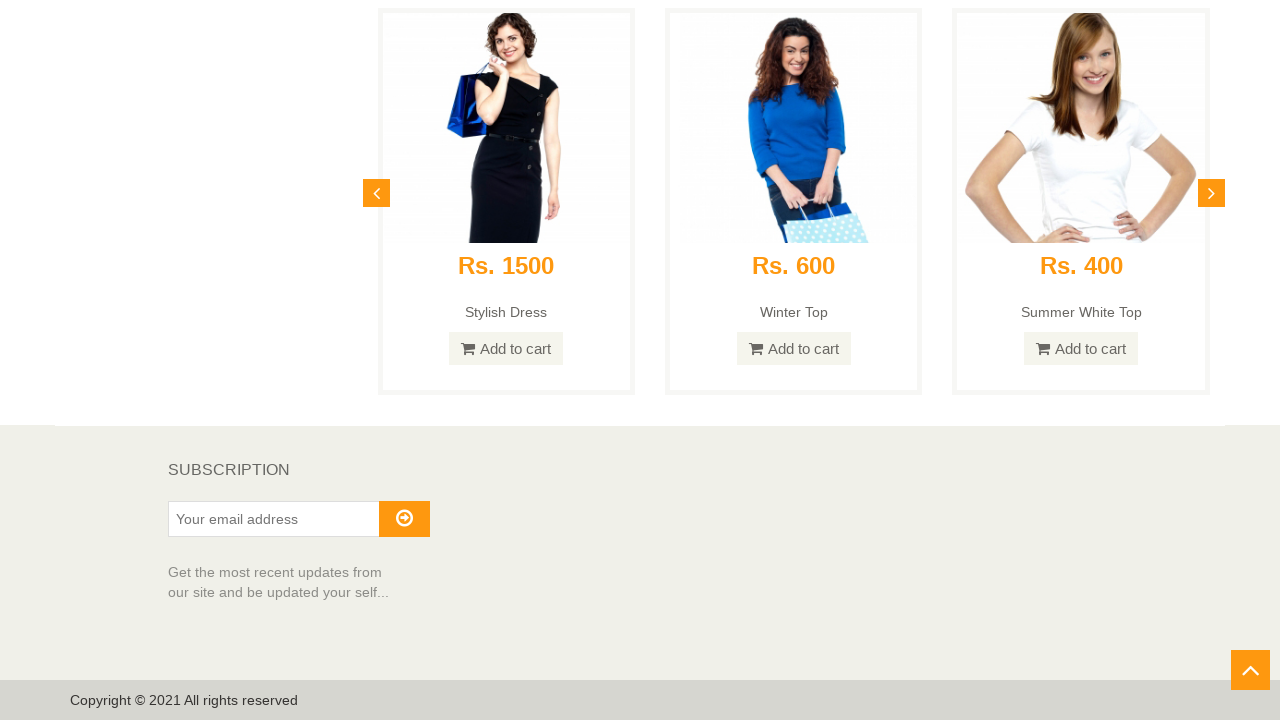

Reached the bottom of the page - no more content to load
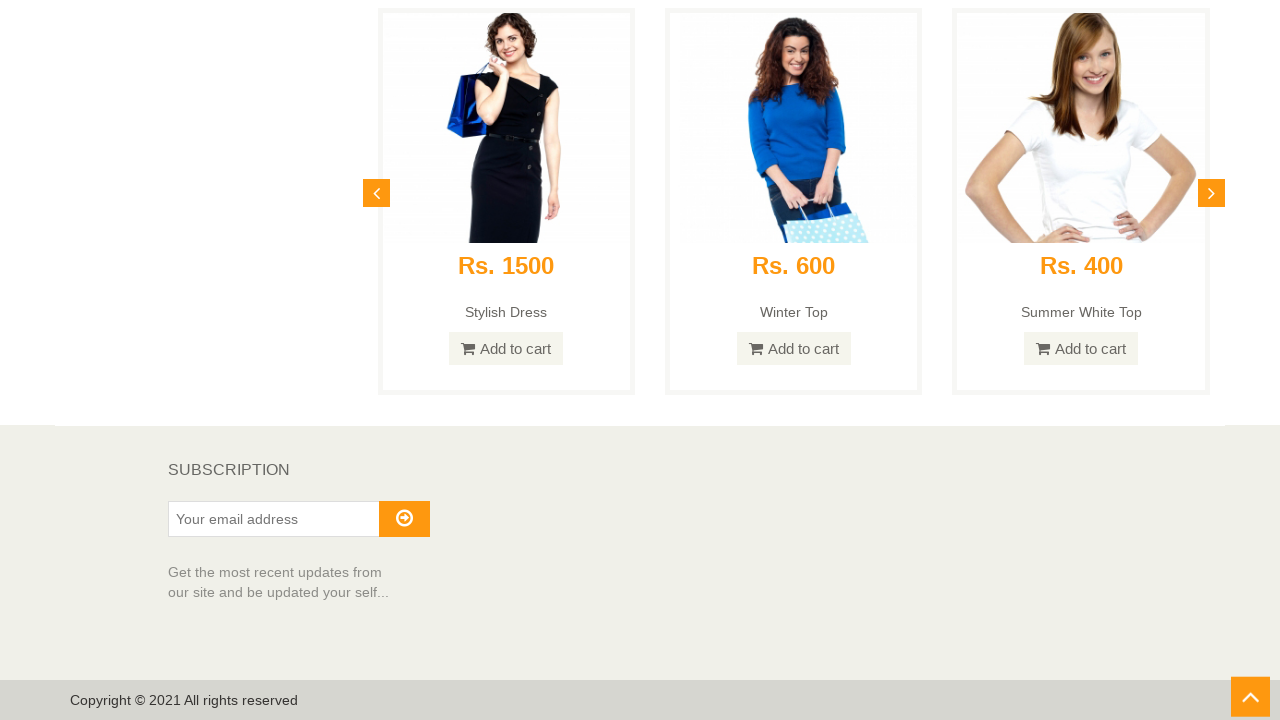

Filled subscription email field with 'testsubscriber847@gmail.com' on //*[@id="susbscribe_email"]
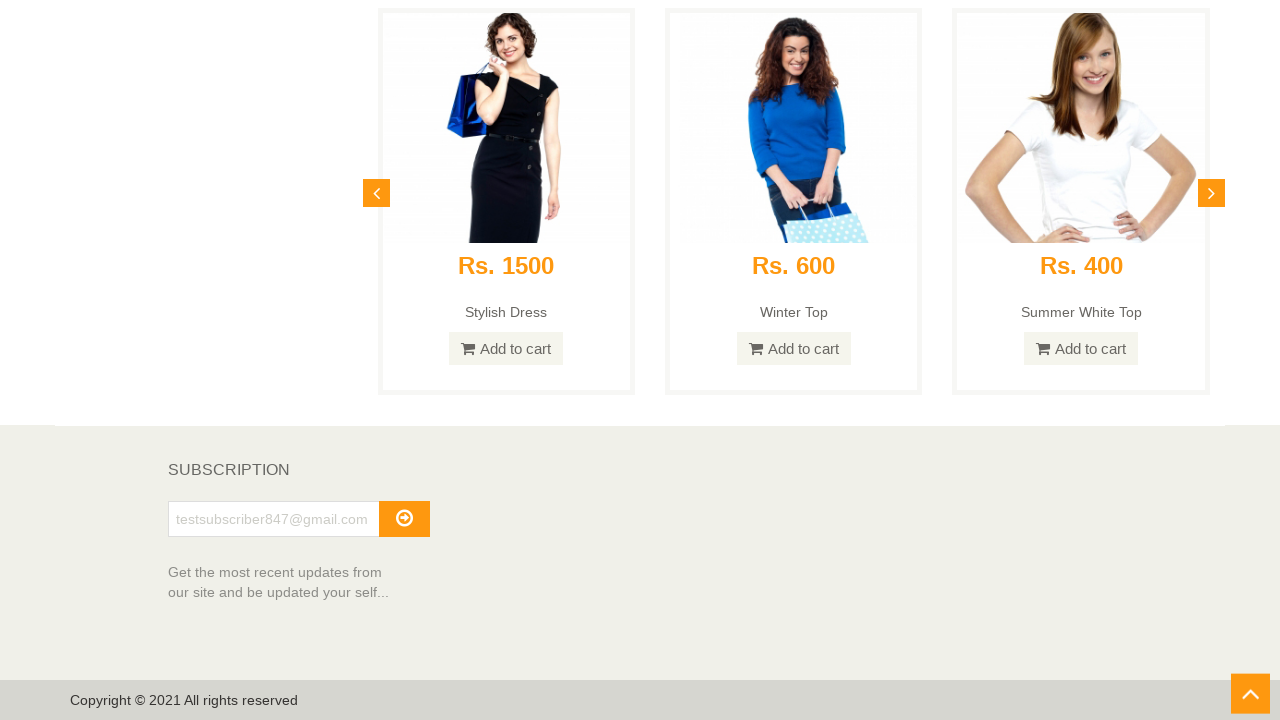

Clicked the subscribe button at (404, 519) on xpath=//*[@id="subscribe"]
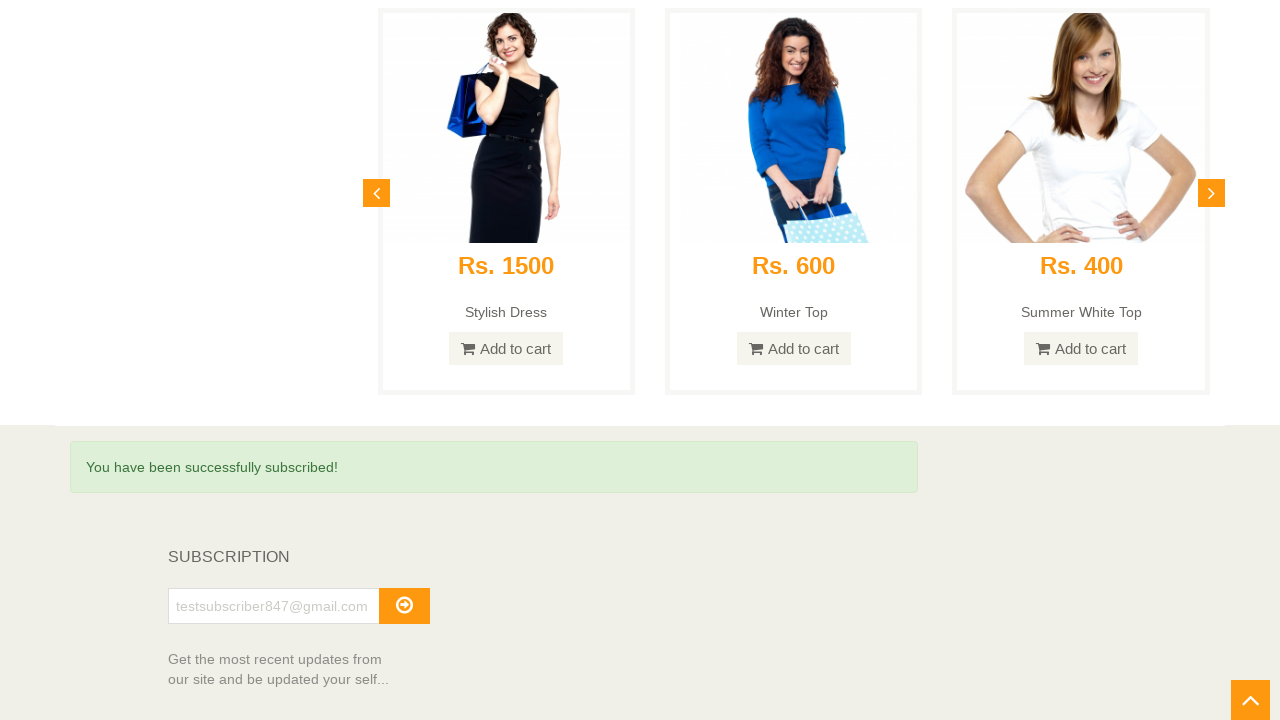

Success message appeared confirming subscription
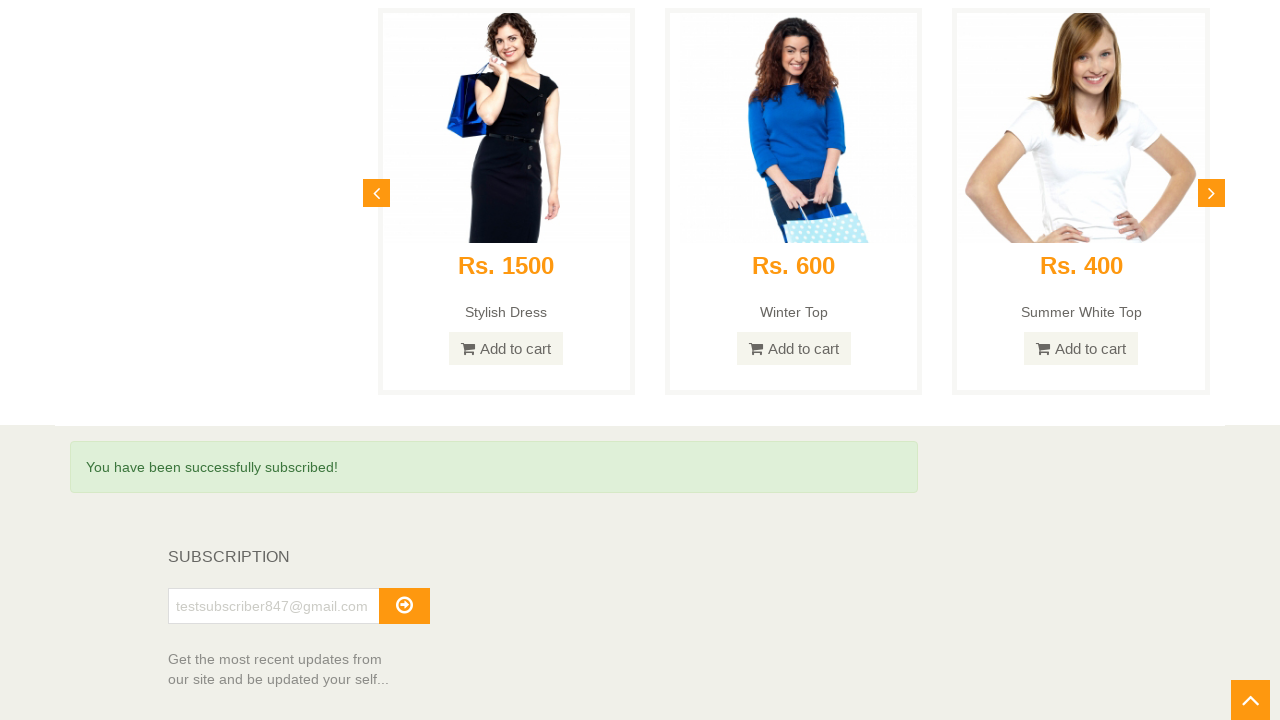

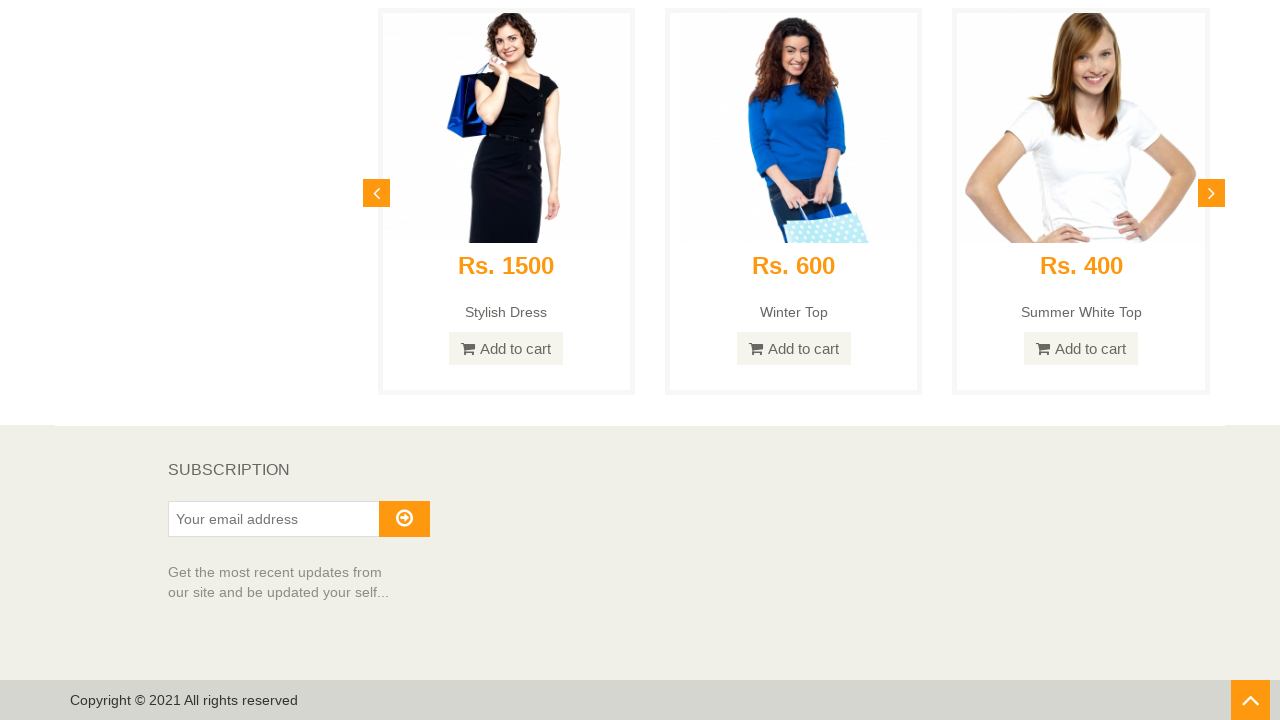